Tests file download functionality by clicking the download button on demoqa.com's upload-download page

Starting URL: https://demoqa.com/upload-download

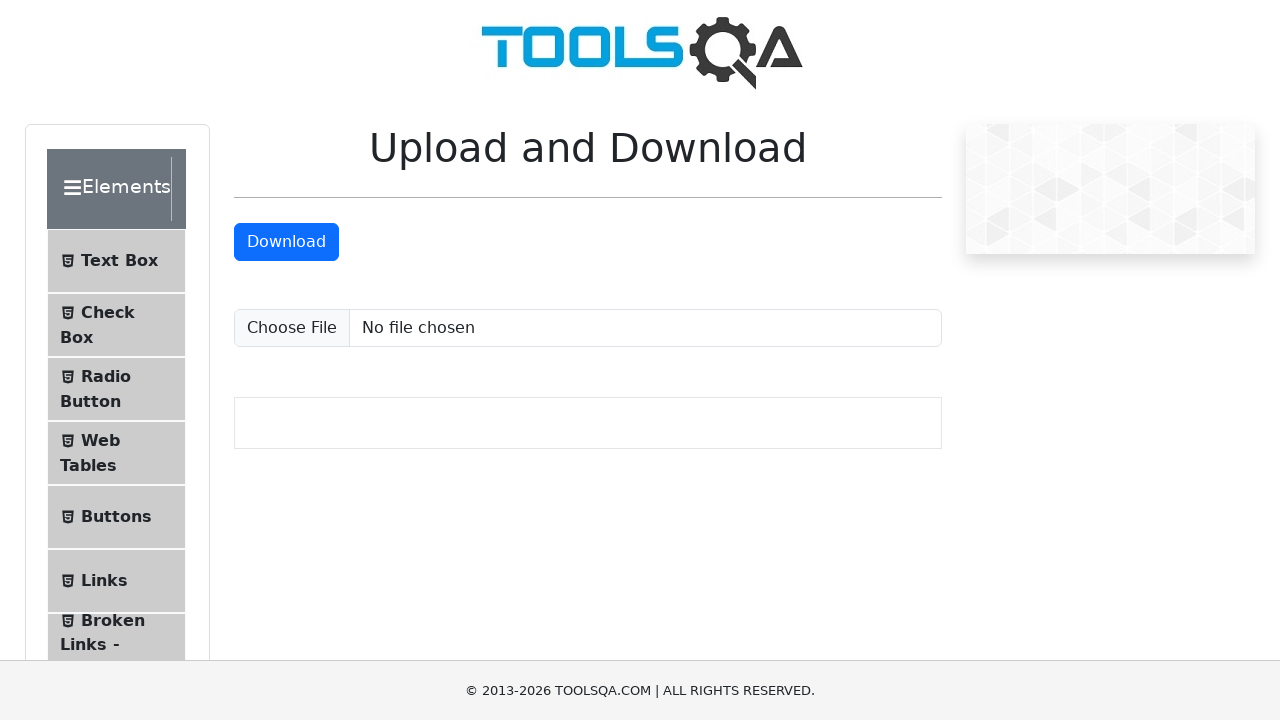

Clicked download button to initiate file download at (286, 242) on #downloadButton
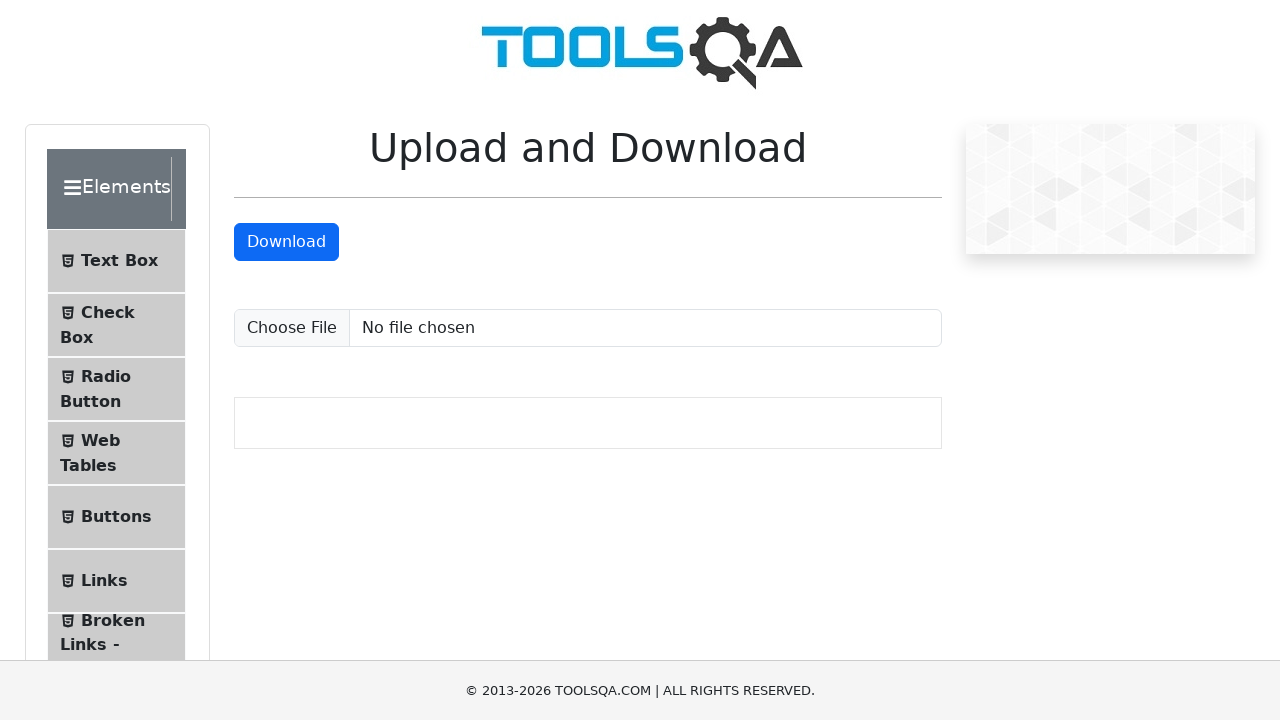

Waited 2 seconds for file download to initiate
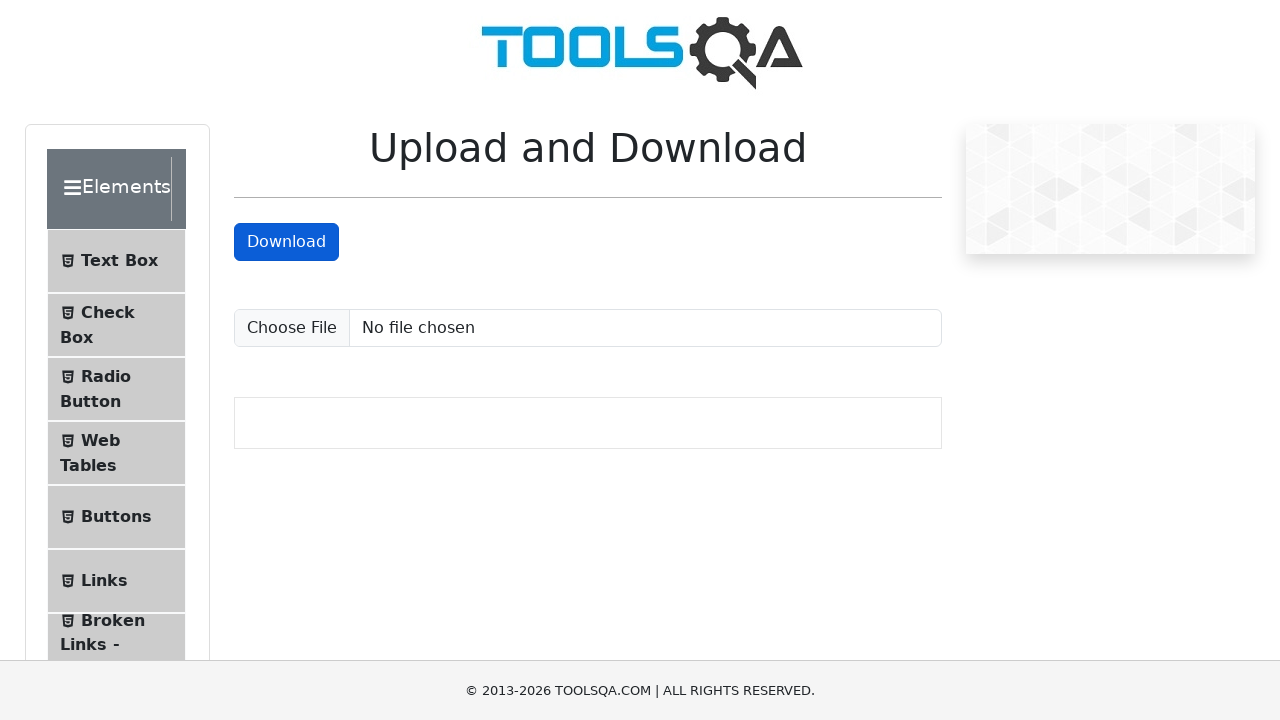

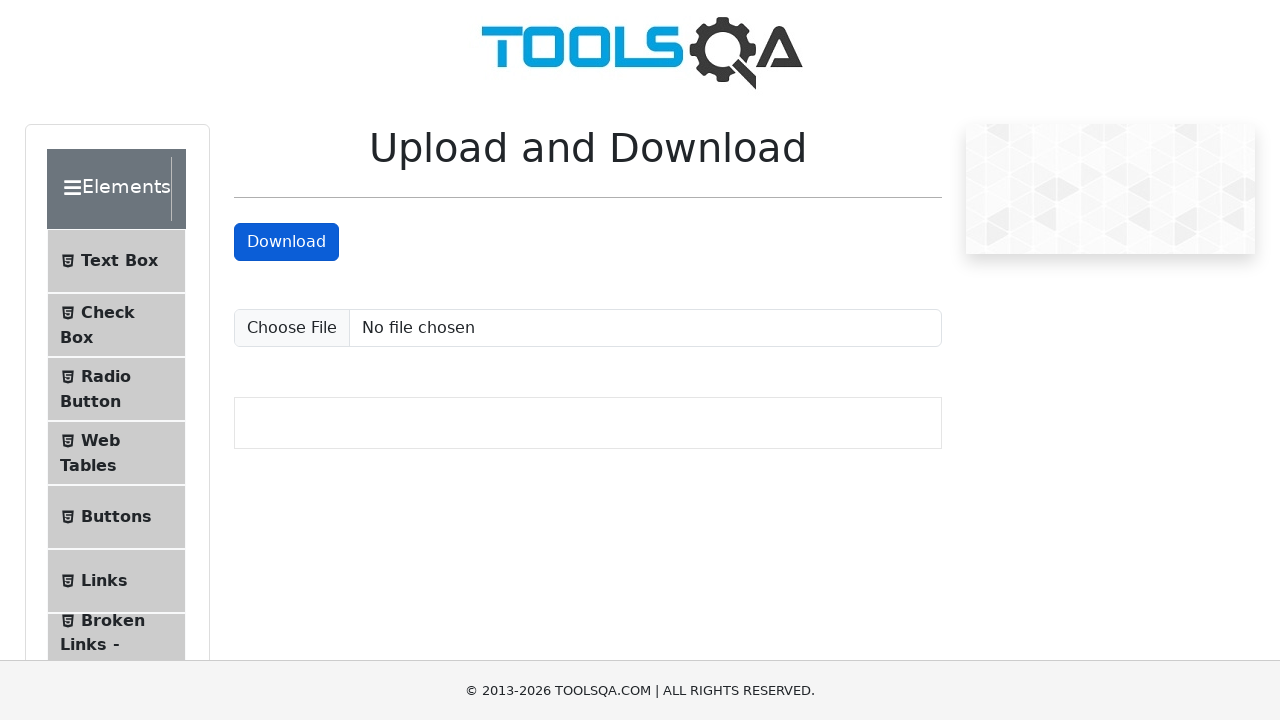